Tests radio button selection on a practice form by selecting gender and experience options

Starting URL: http://www.techlistic.com/p/selenium-practice-form.html

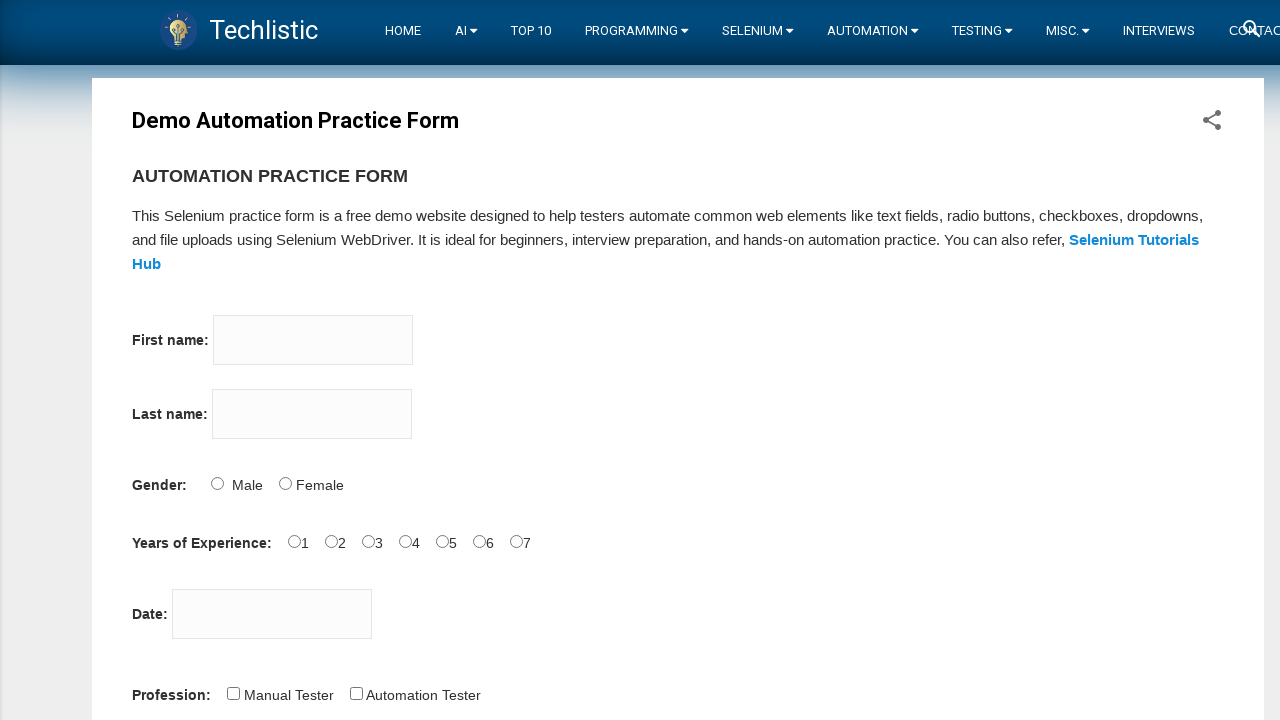

Selected female gender radio button at (285, 483) on #sex-1
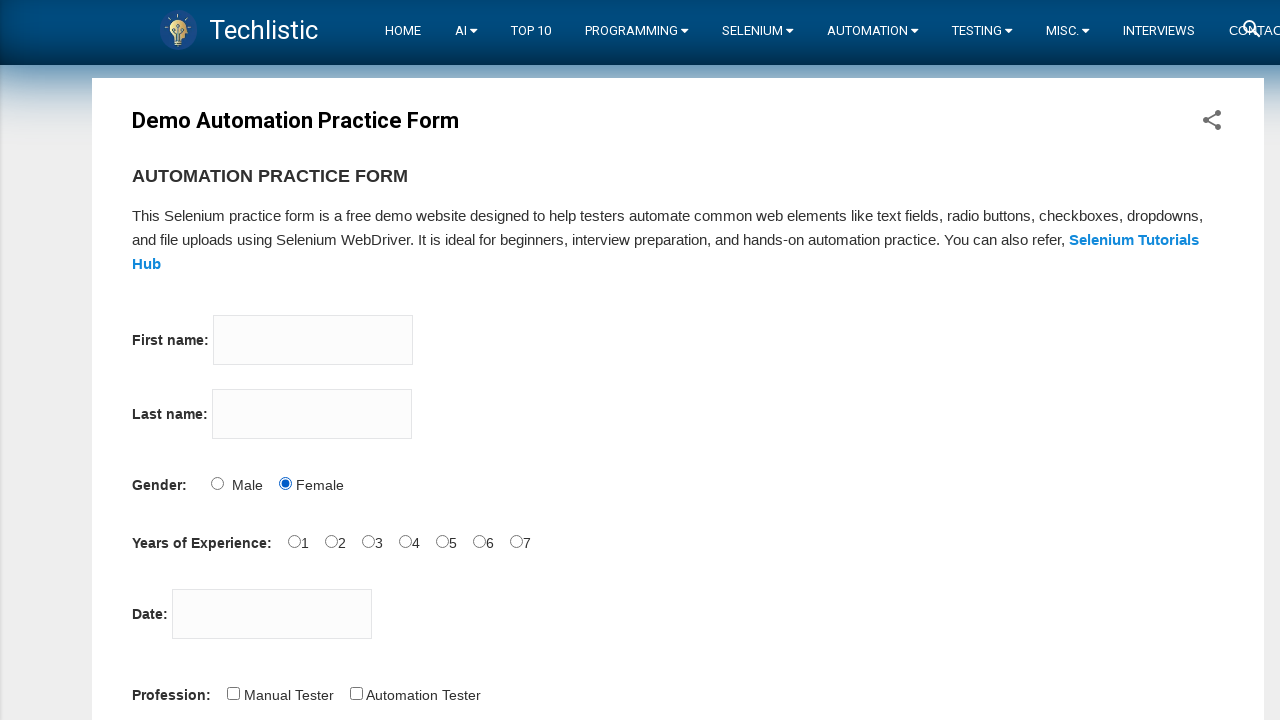

Selected 1 year experience radio button at (294, 541) on #exp-0
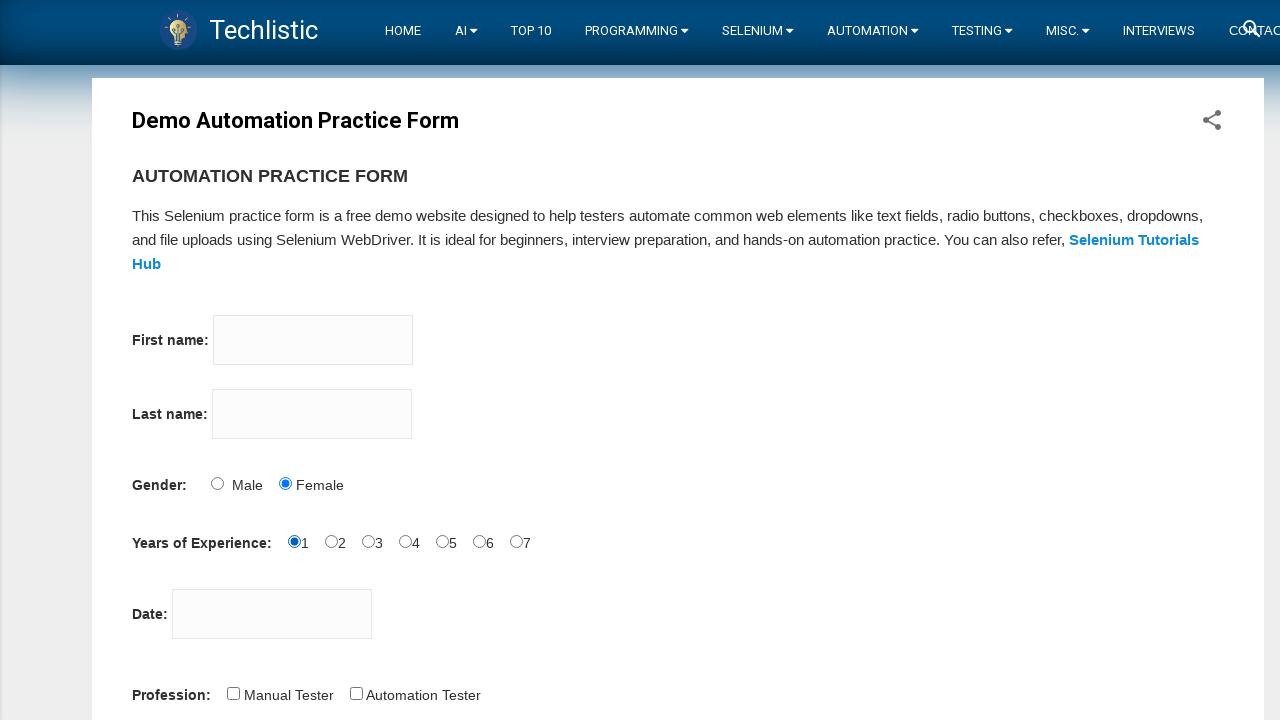

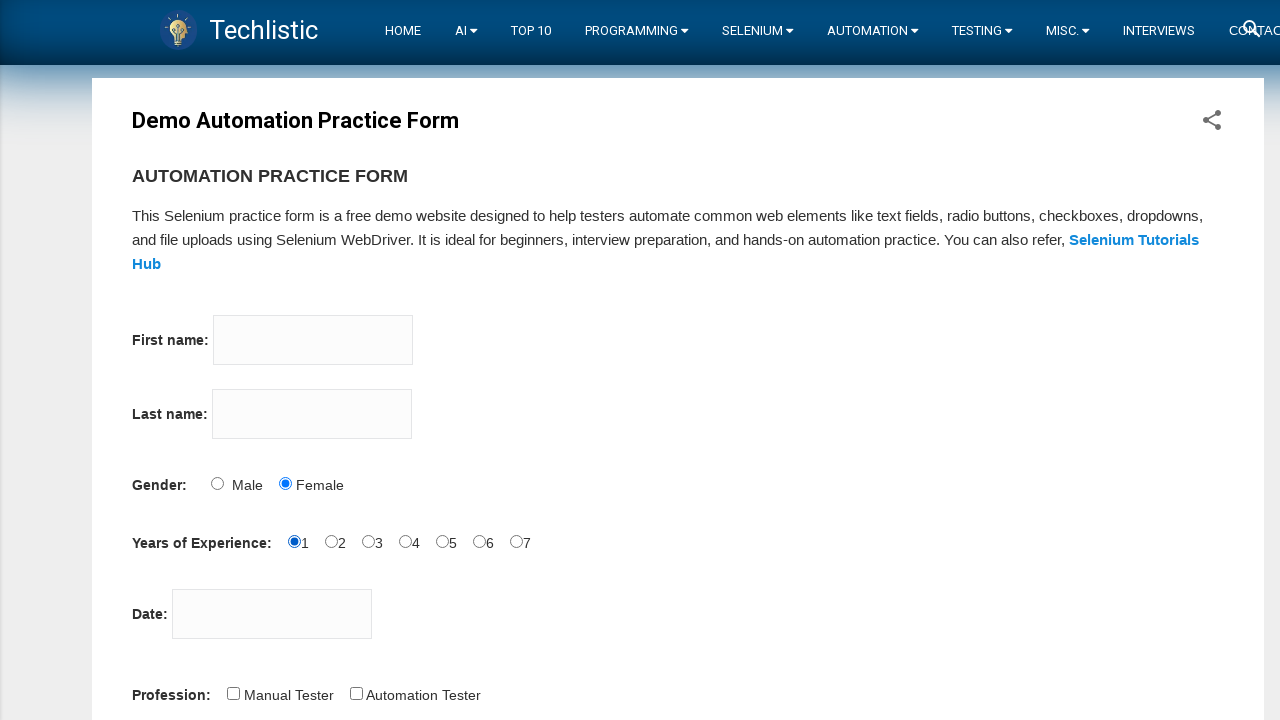